Navigates to Agoda travel website, sets the browser window to fullscreen mode, and retrieves the window dimensions.

Starting URL: https://www.agoda.com/en-in/

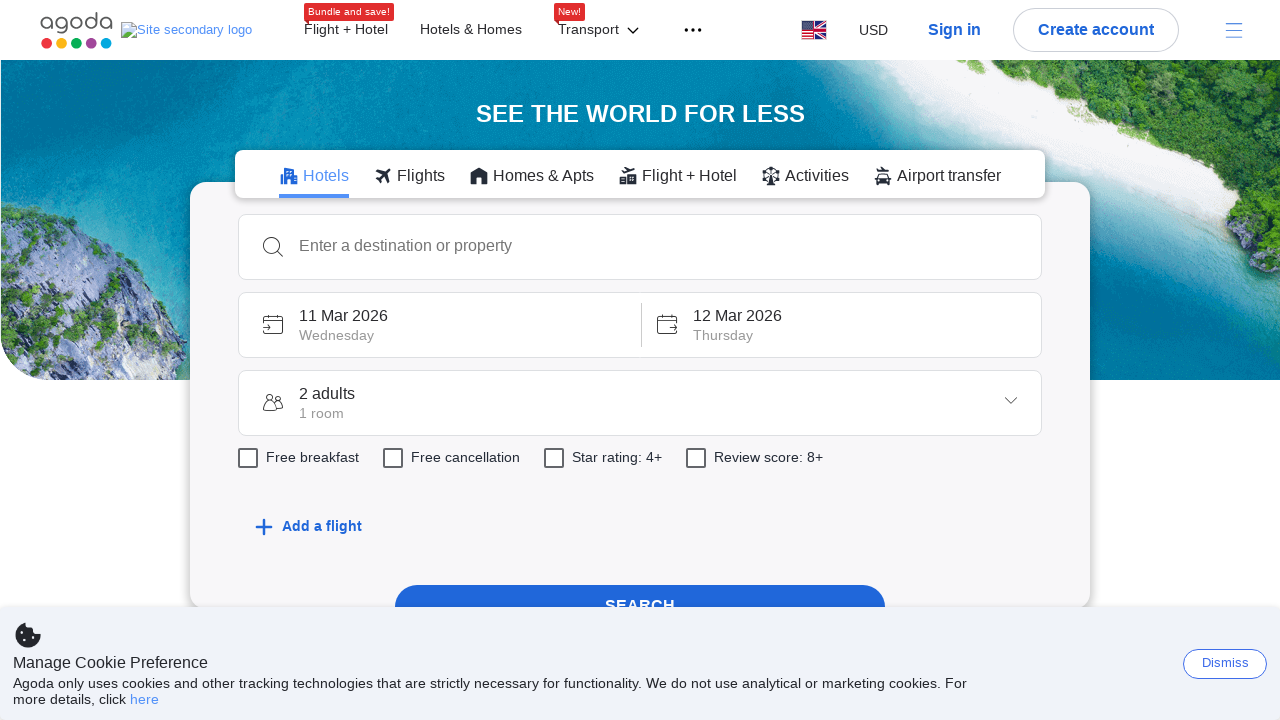

Navigated to Agoda travel website homepage
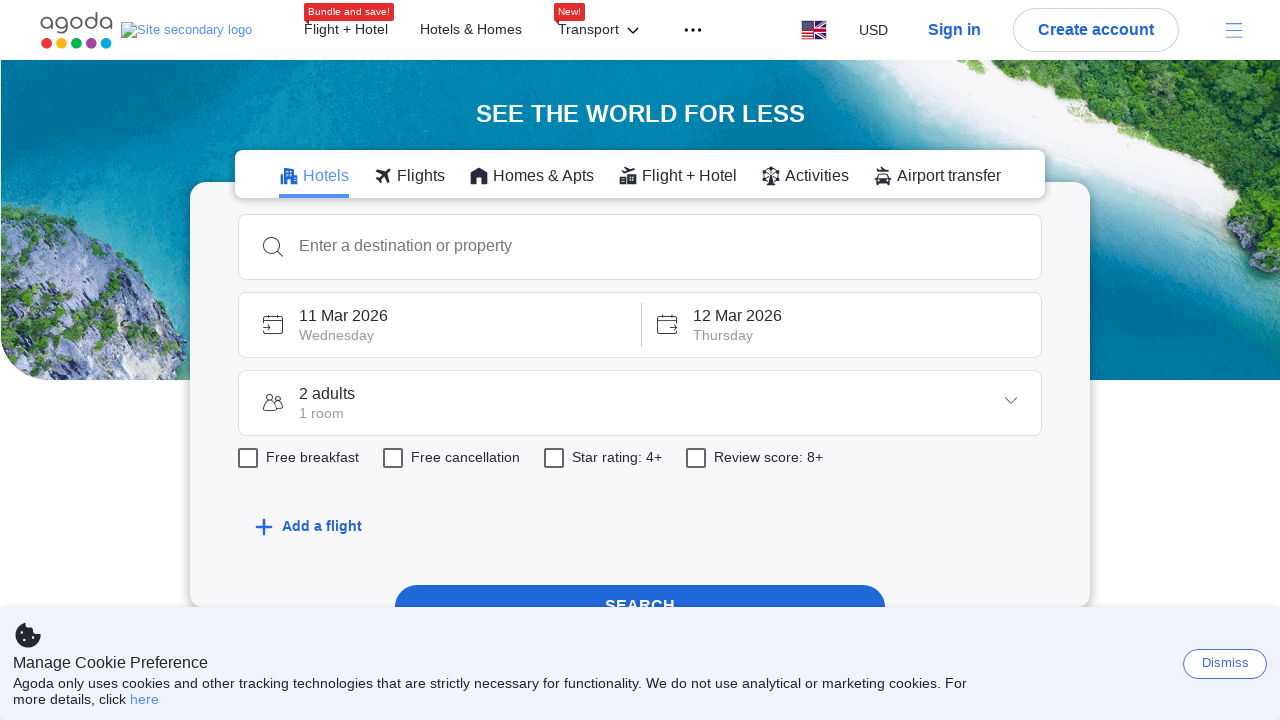

Set browser window to fullscreen mode (1920x1080)
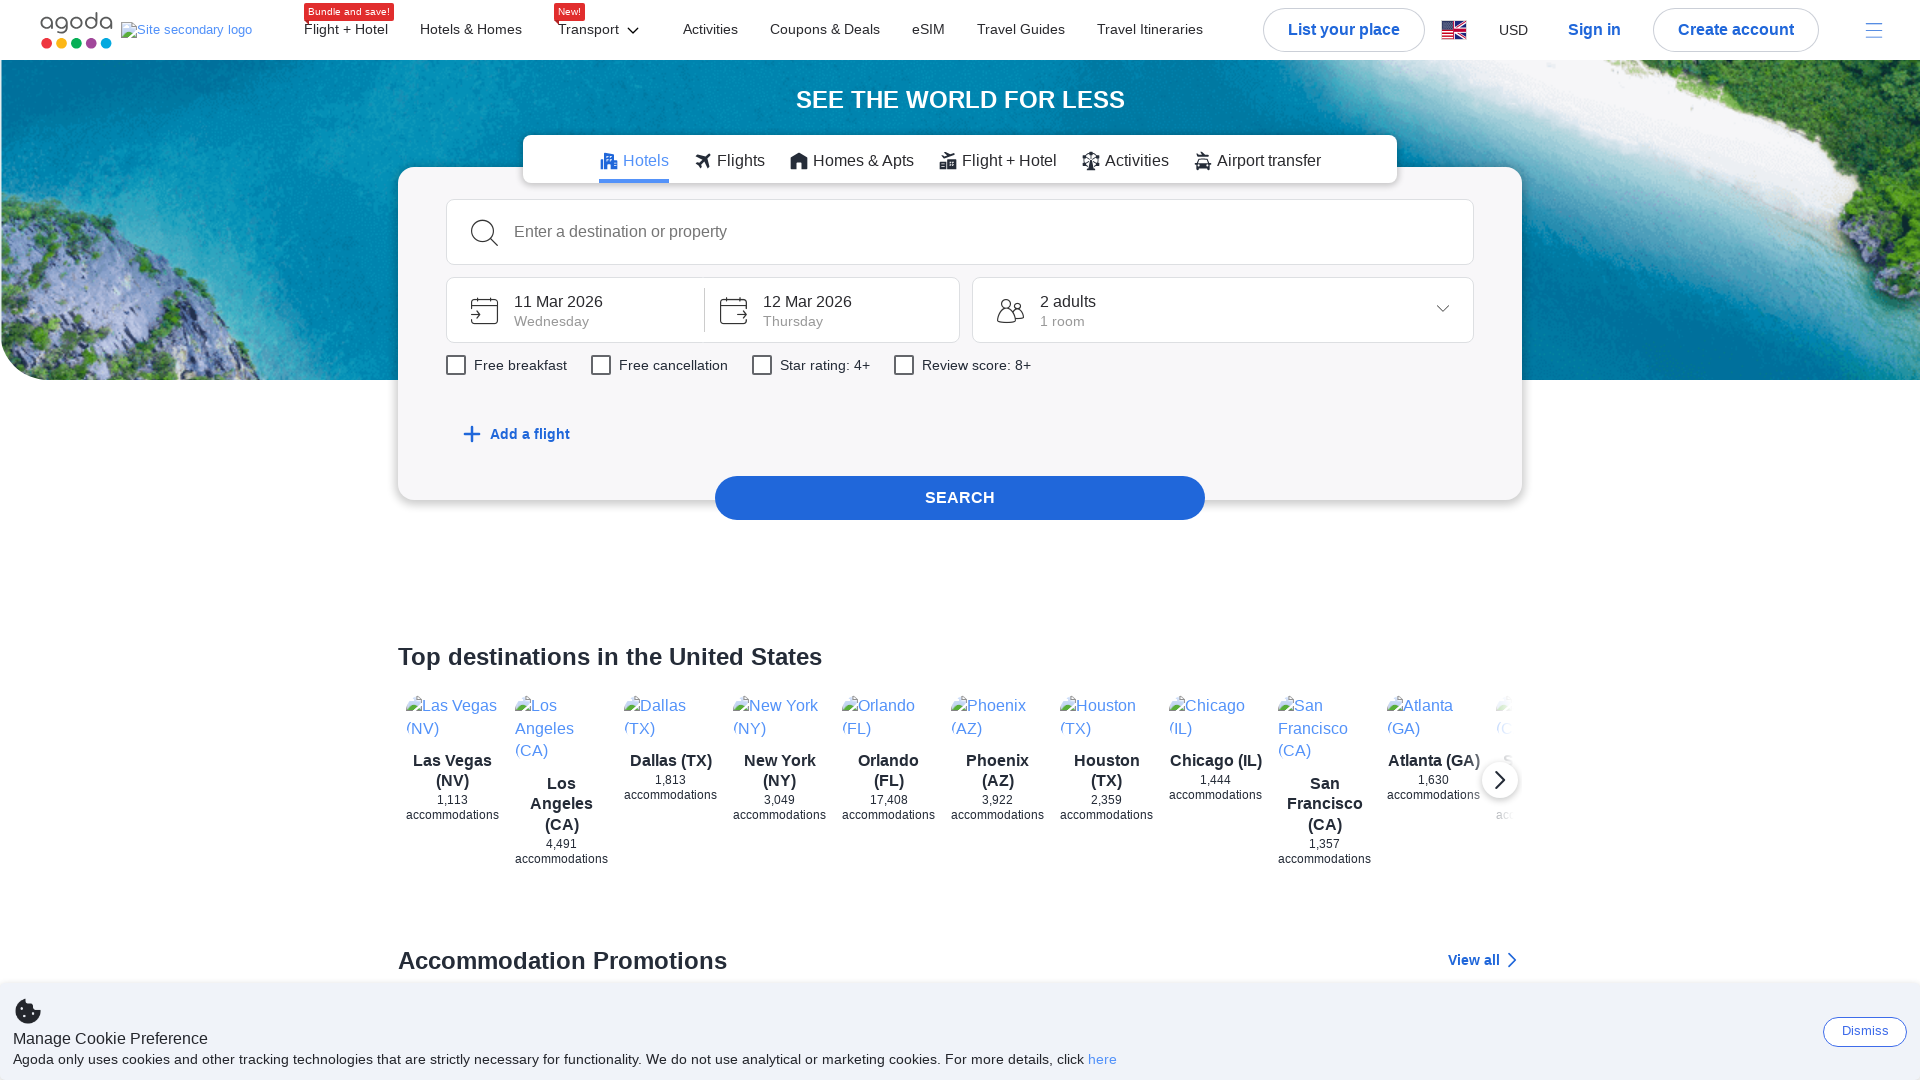

Retrieved viewport size from page
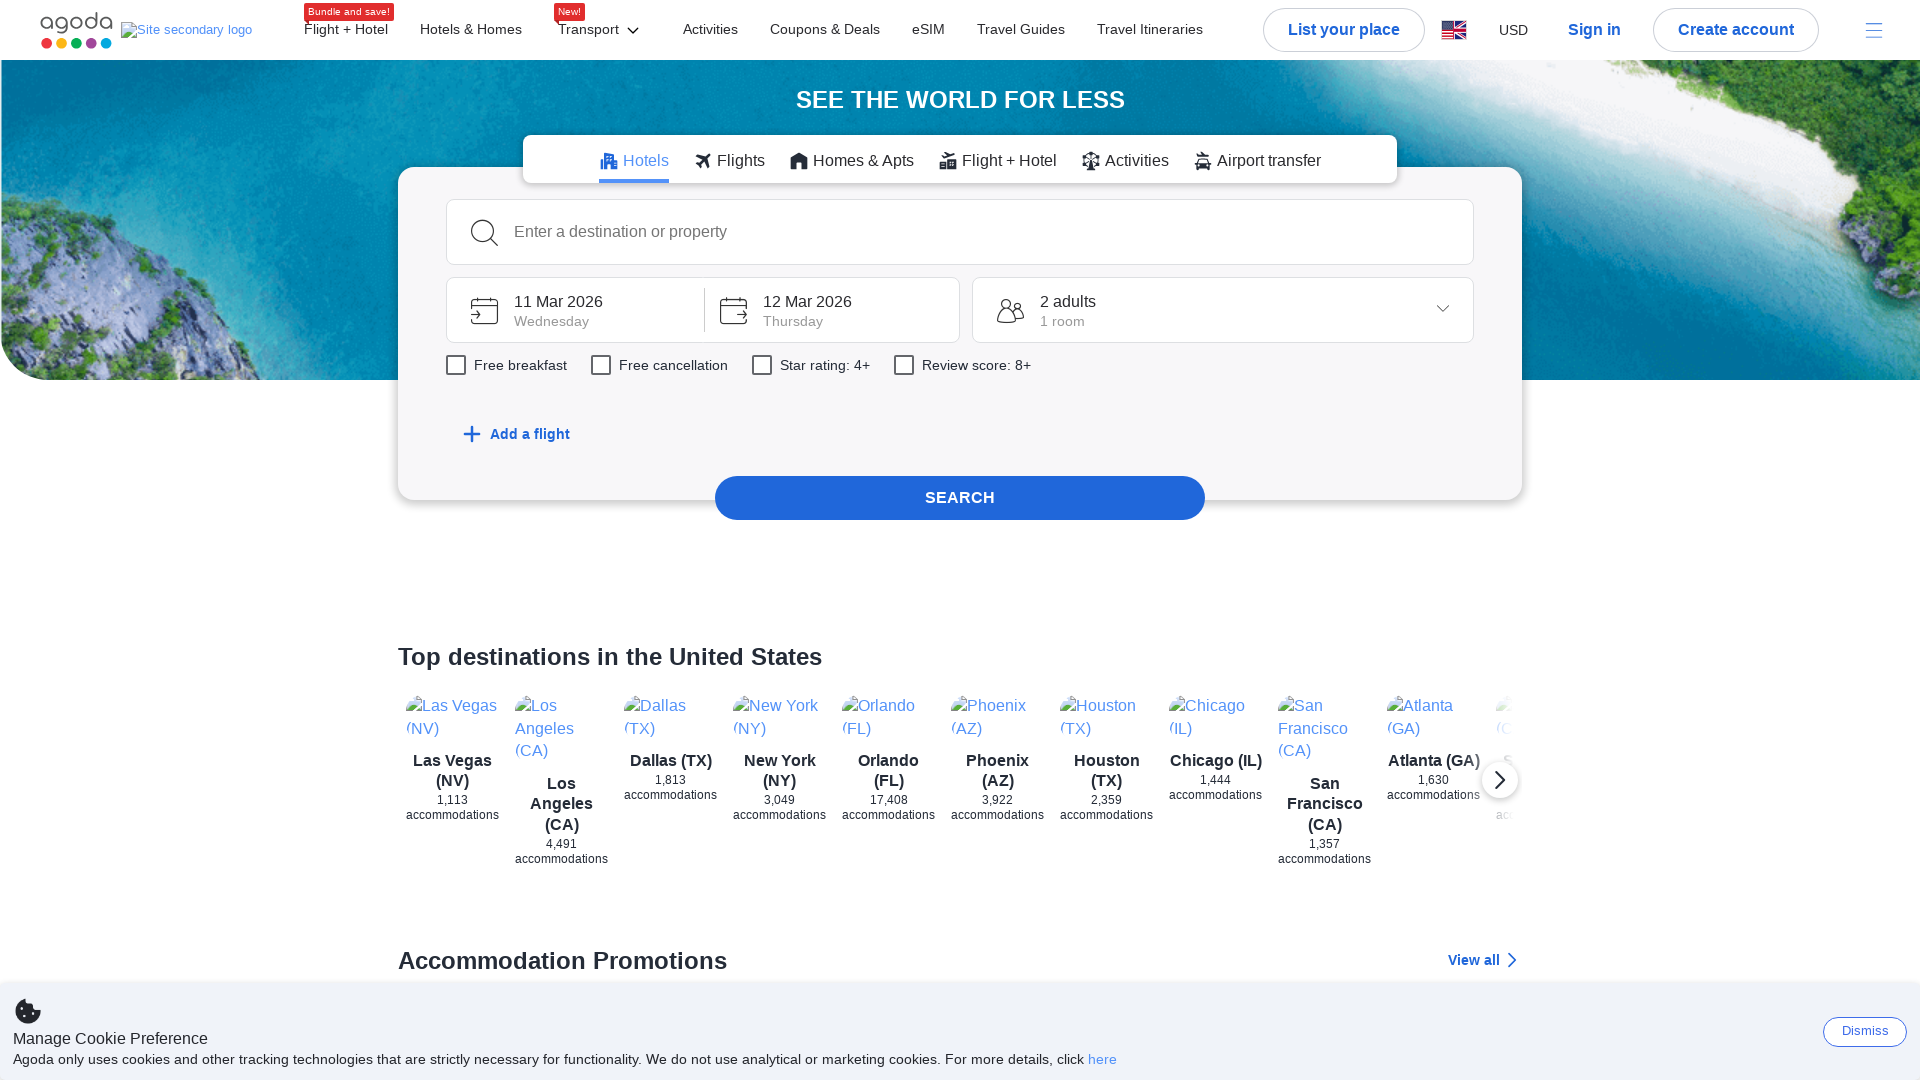

Window dimensions retrieved - Height: 1080, Width: 1920
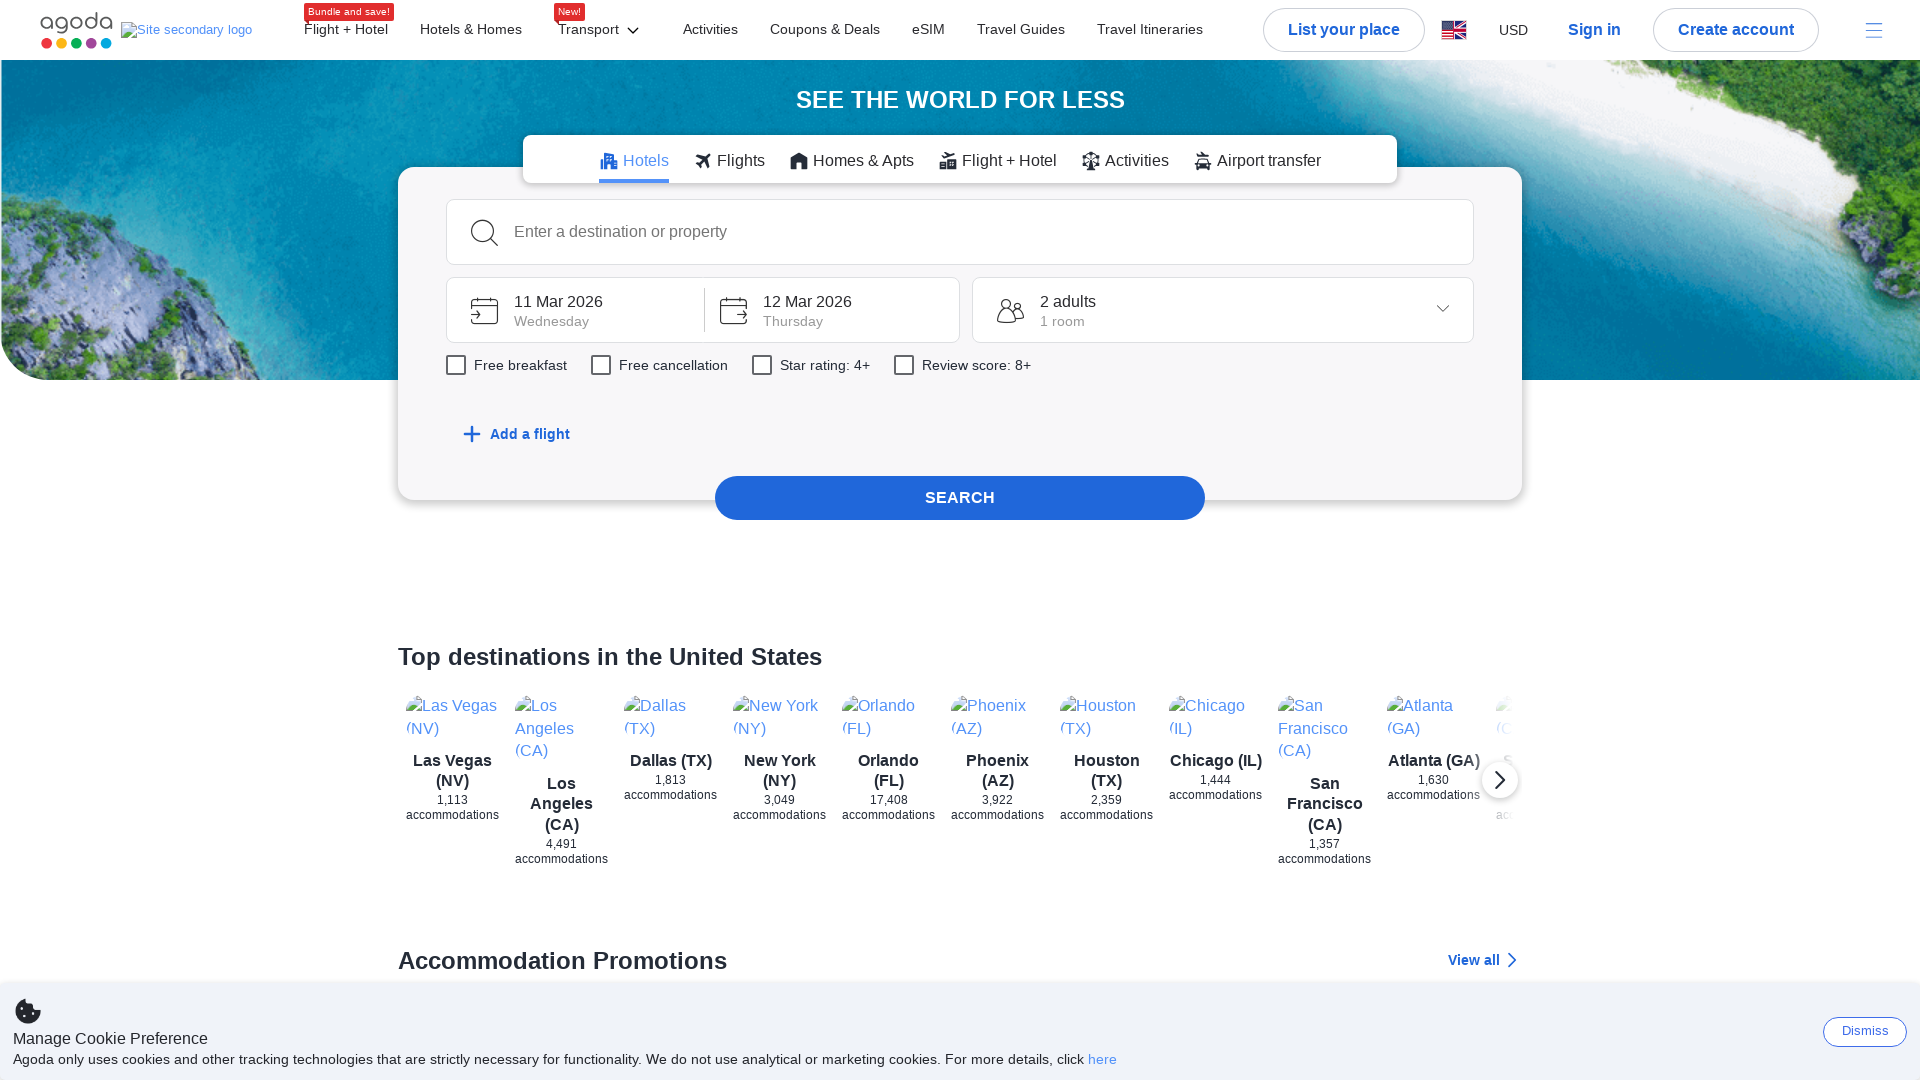

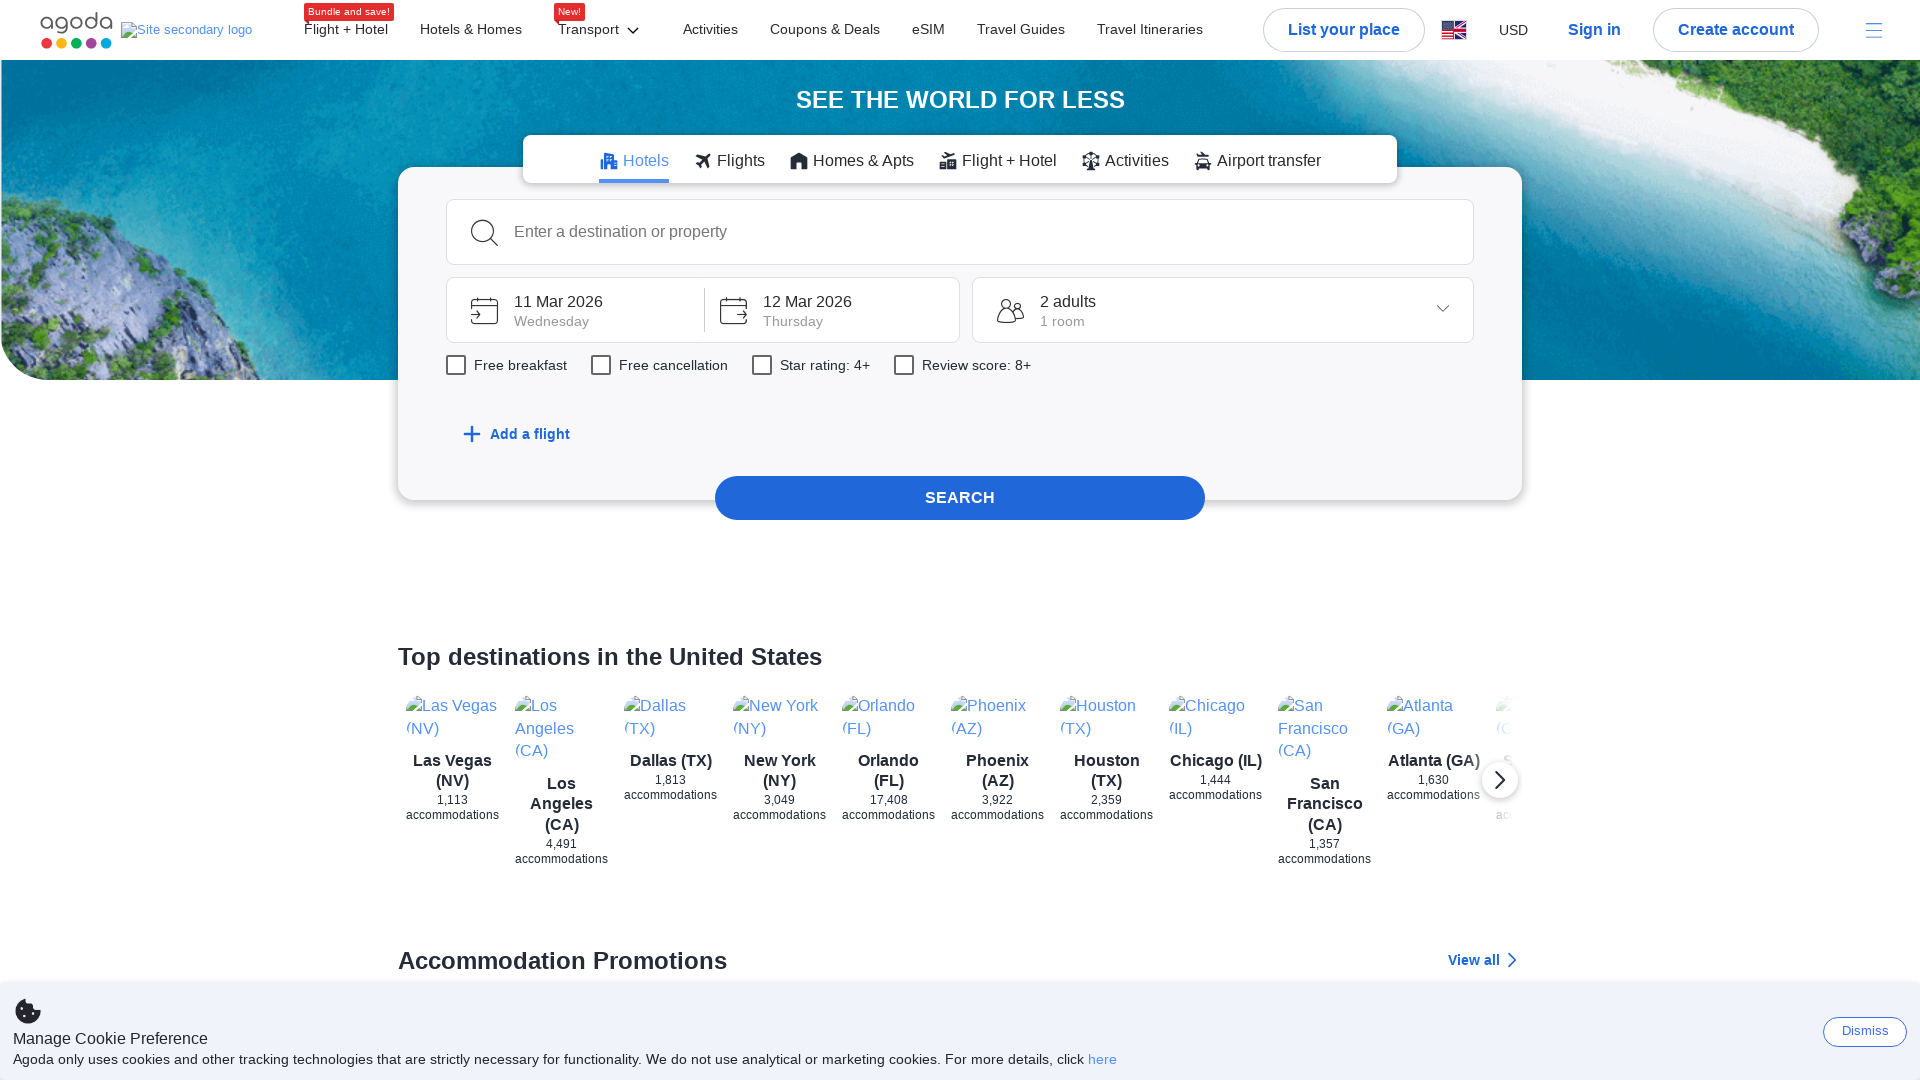